Opens Flipkart website and verifies the page loads by checking the page title is available

Starting URL: https://www.flipkart.com/

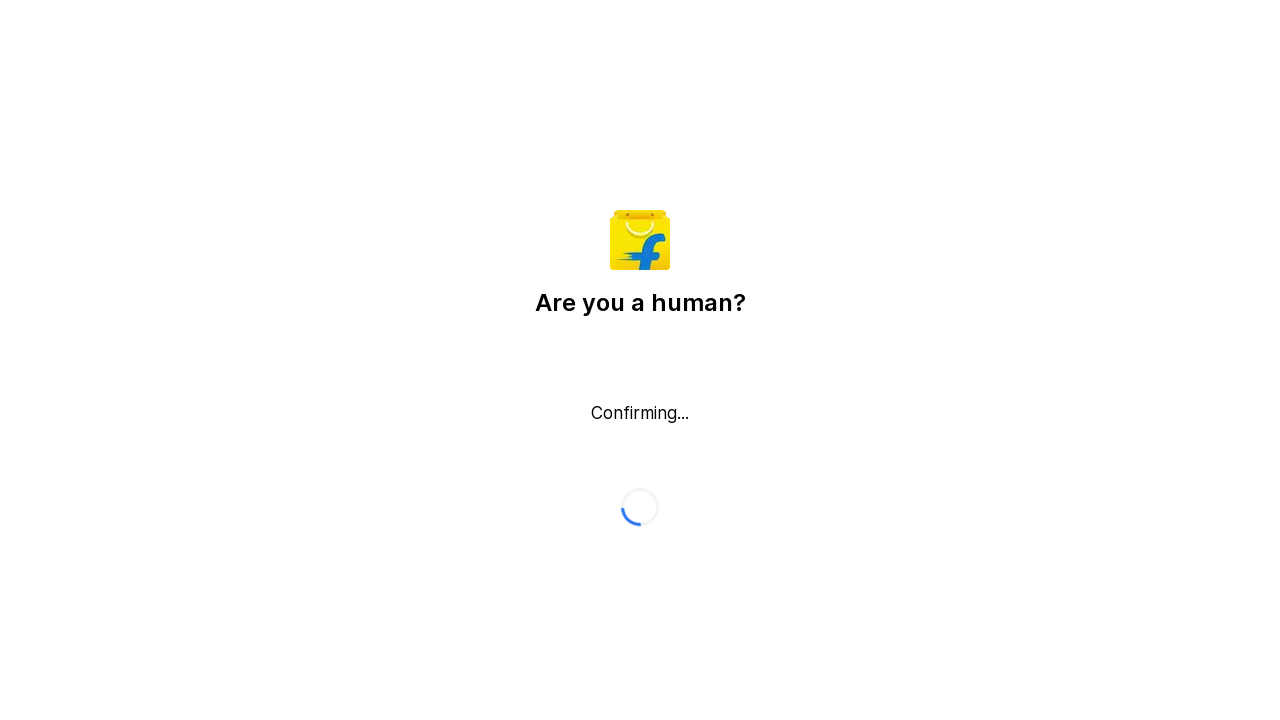

Waited for page to reach domcontentloaded state
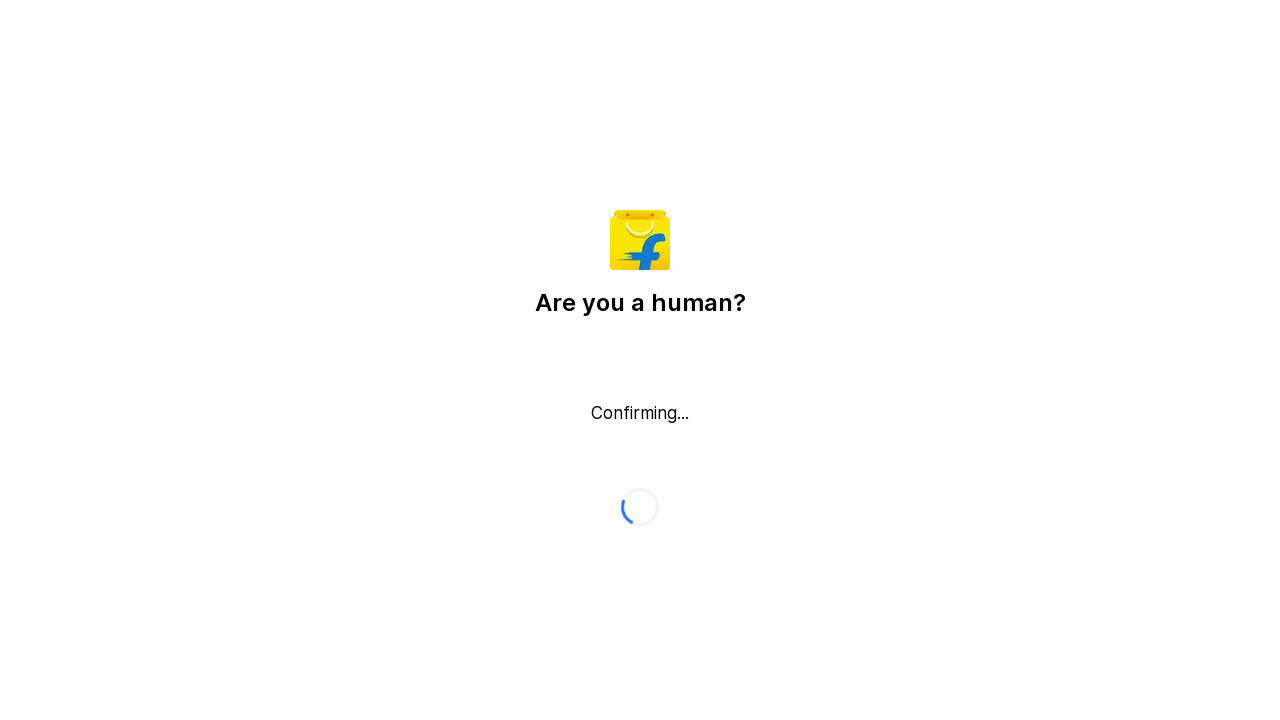

Retrieved page title
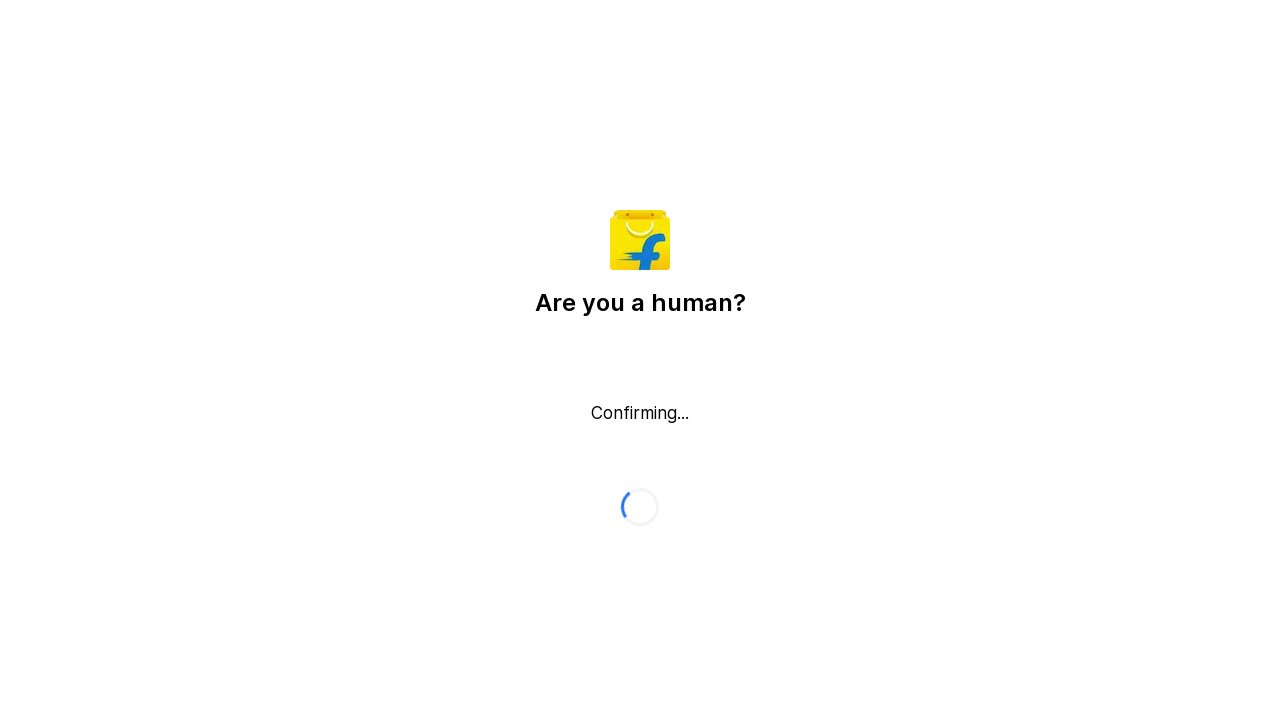

Verified page title is not empty
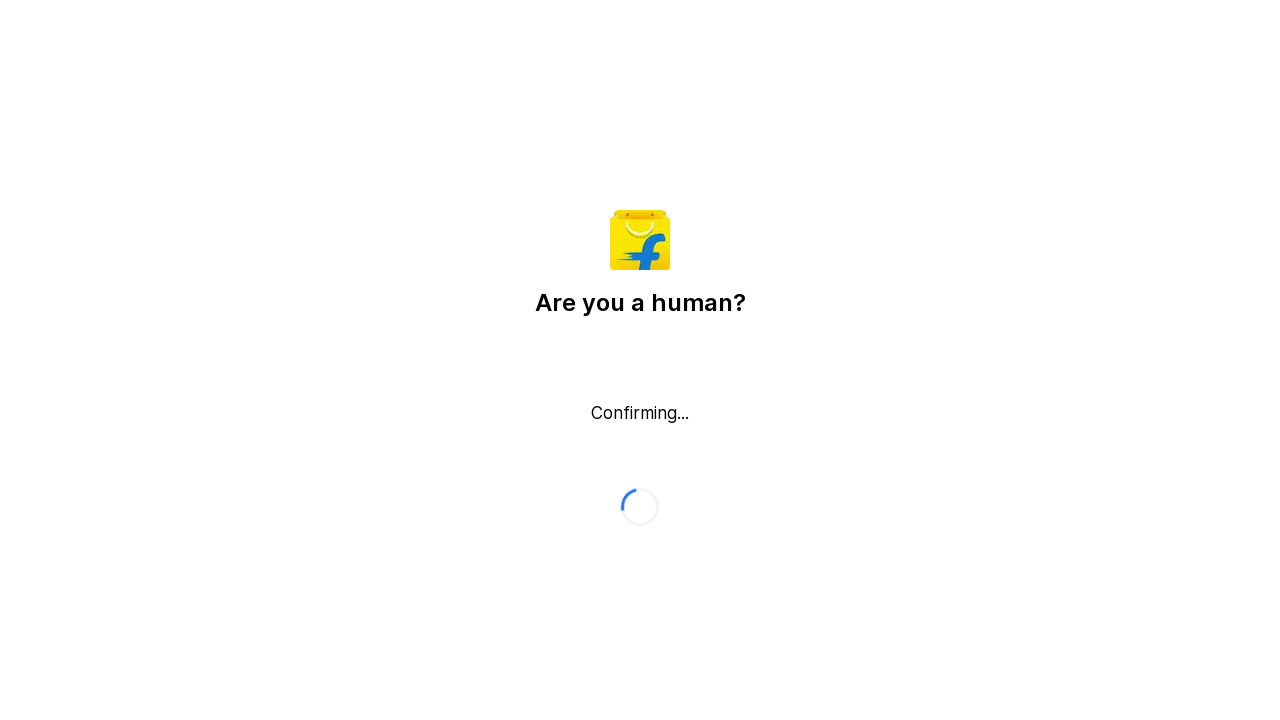

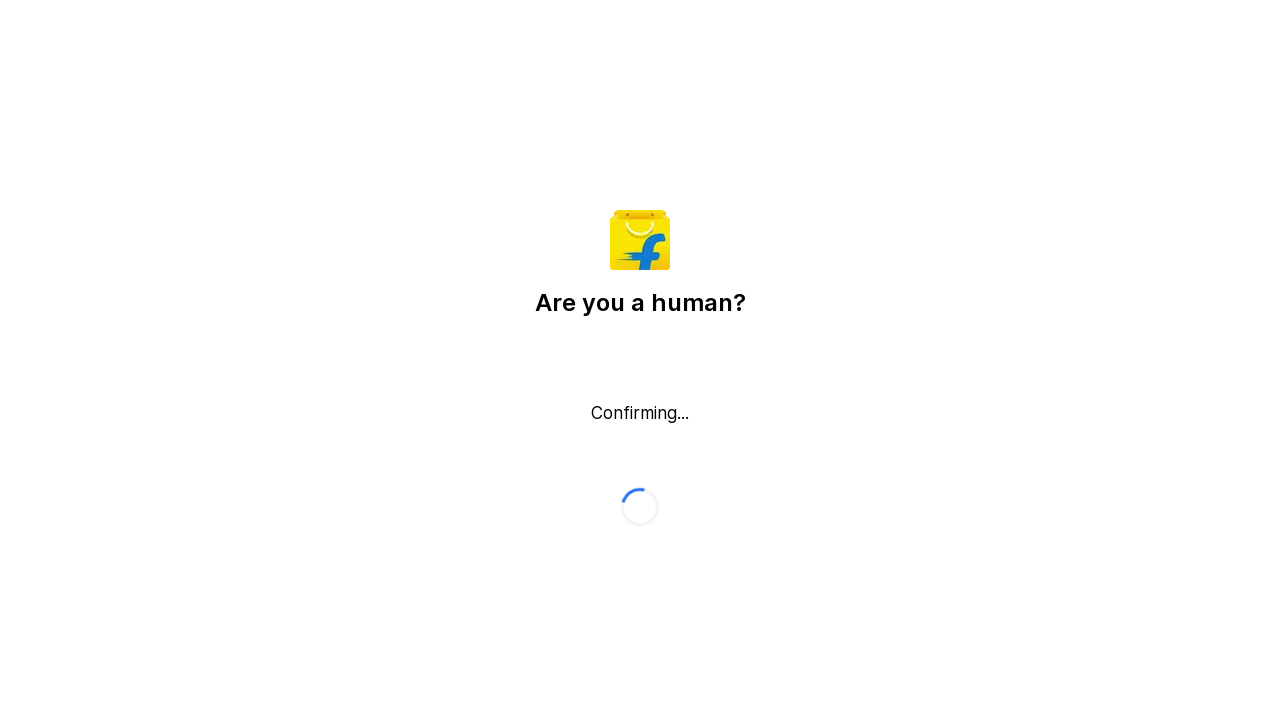